Verifies that the top 3 players section displays the expected number of player elements on the statistics page

Starting URL: https://www.sport-express.ru/football/L/russia/premier/2023-2024/statistics/bombardiers/

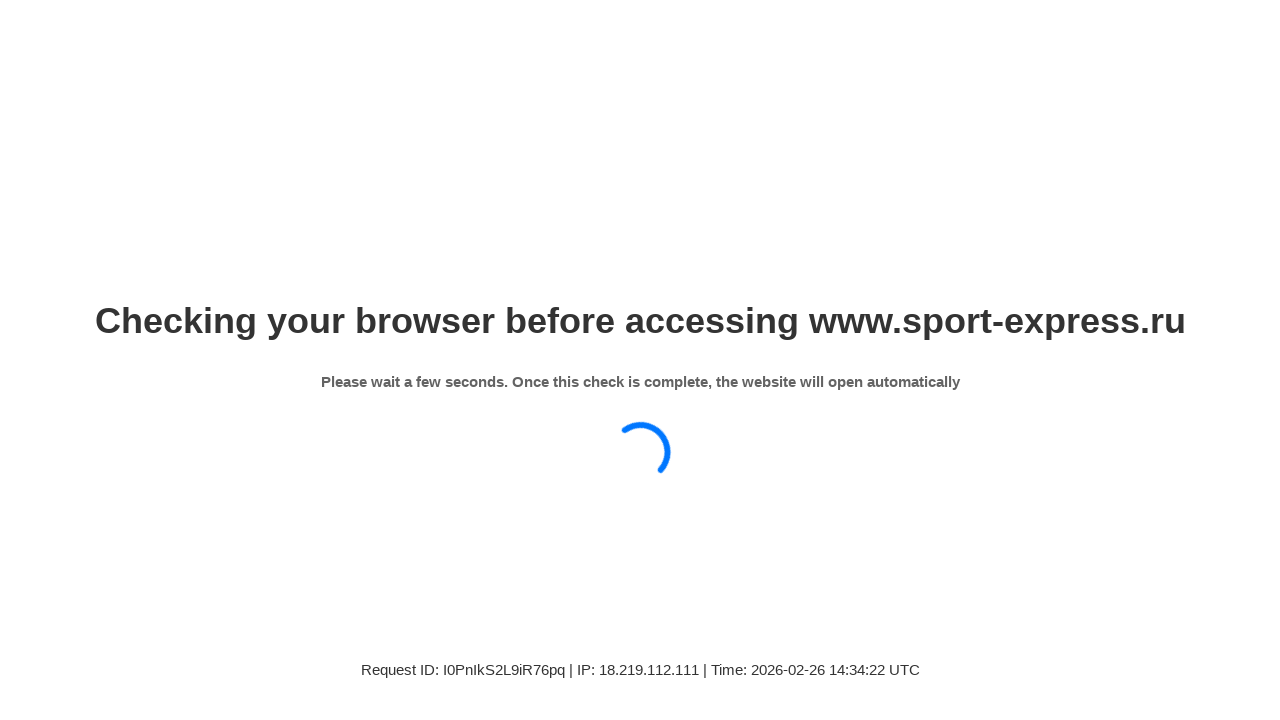

Waited for top 3 players section to load on statistics page
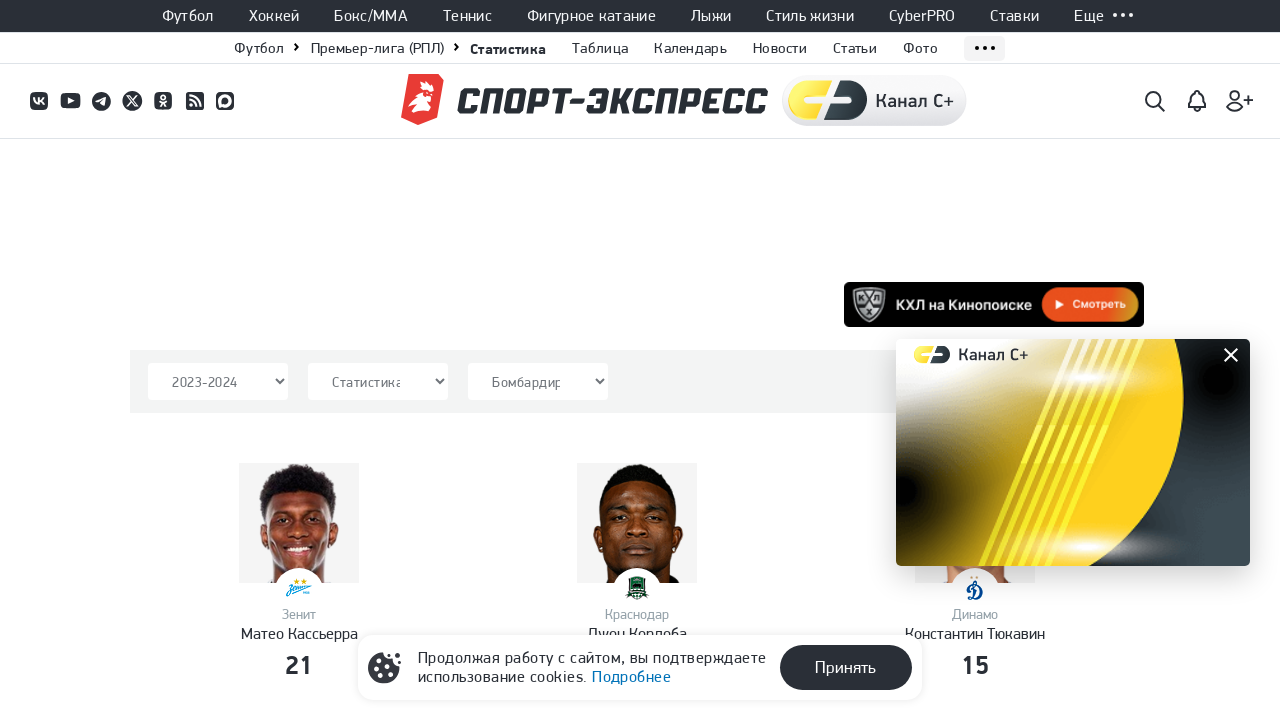

Located all player elements in top 3 players section
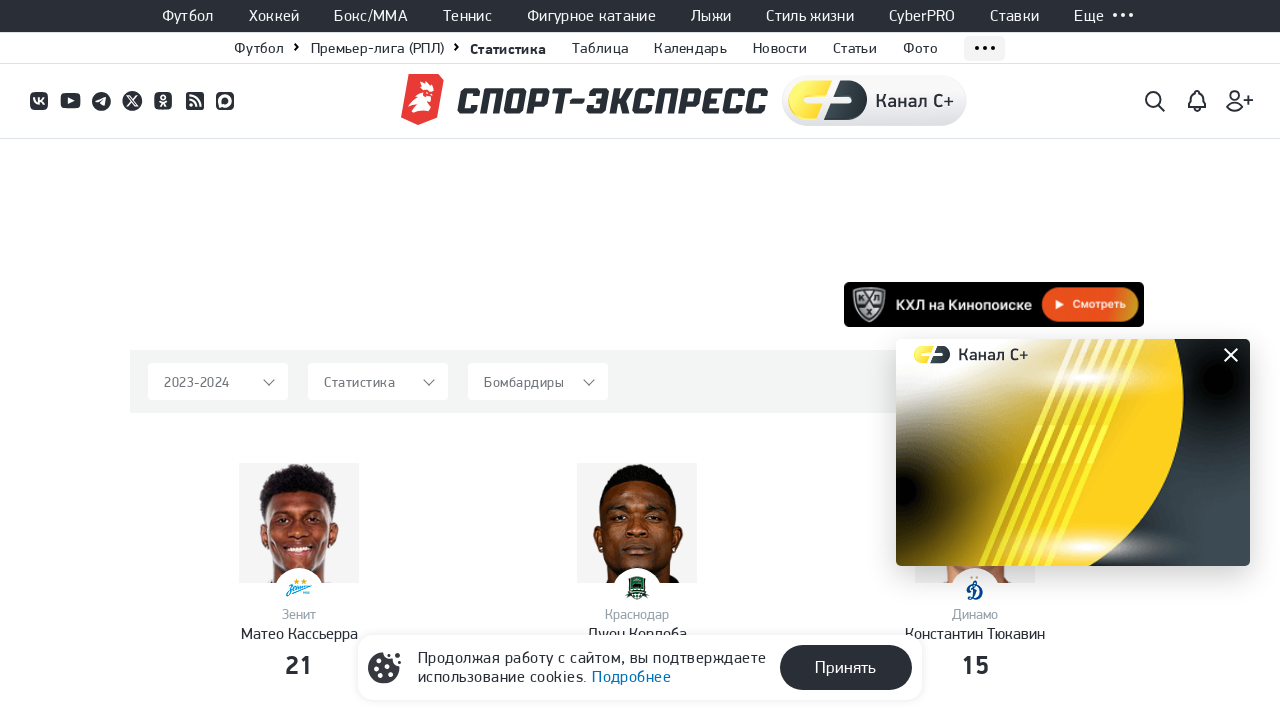

Verified that exactly 3 top players are displayed
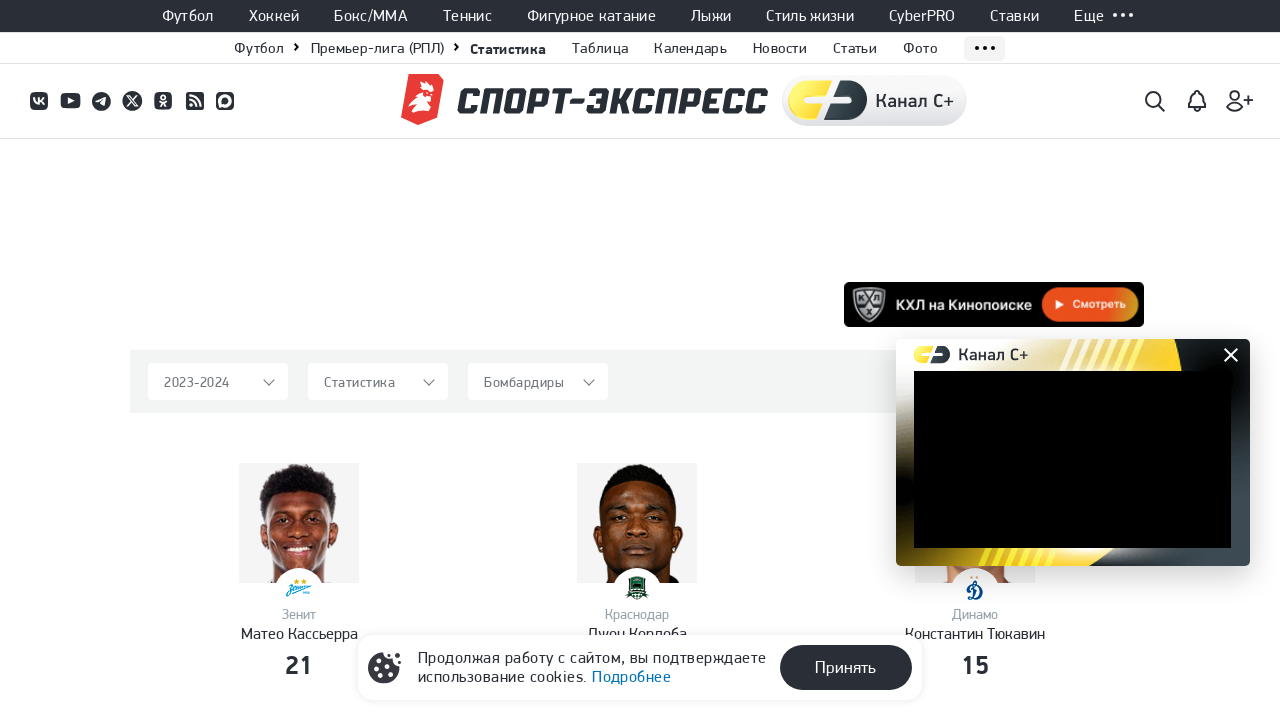

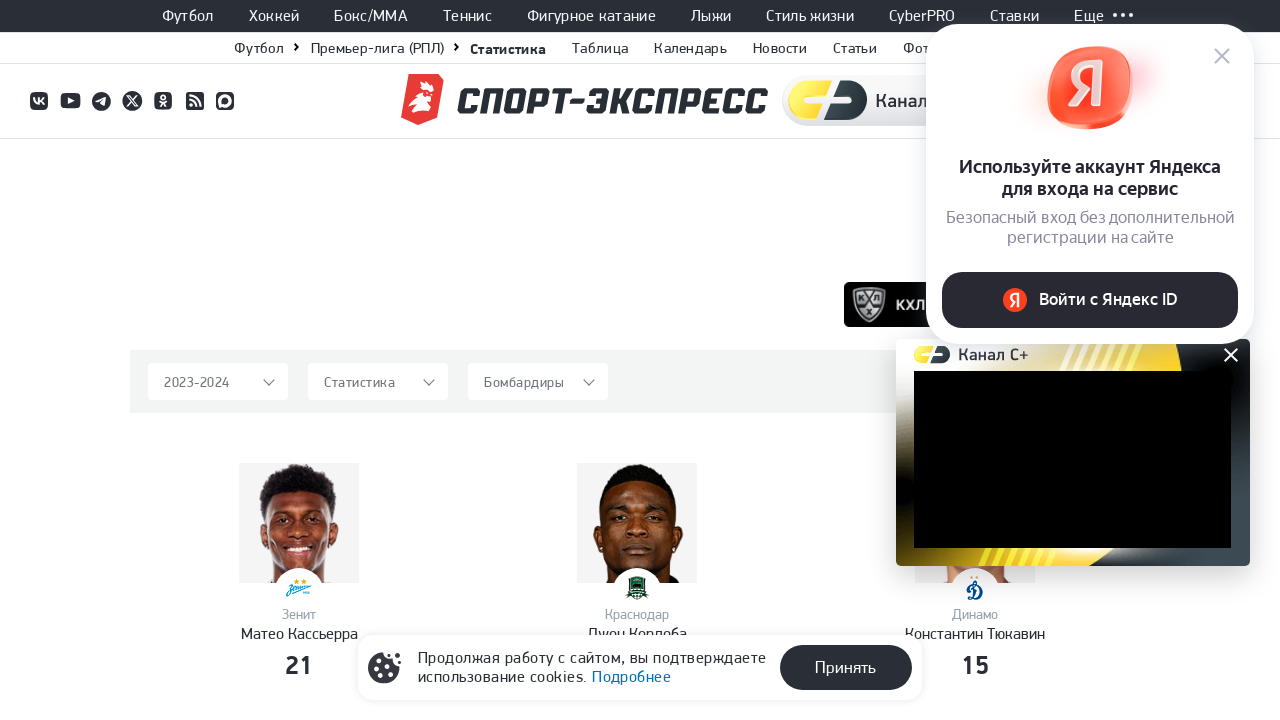